Tests opting out of A/B tests by adding an opt-out cookie before visiting the A/B test page, then navigating to the page and verifying the opt-out is active.

Starting URL: http://the-internet.herokuapp.com

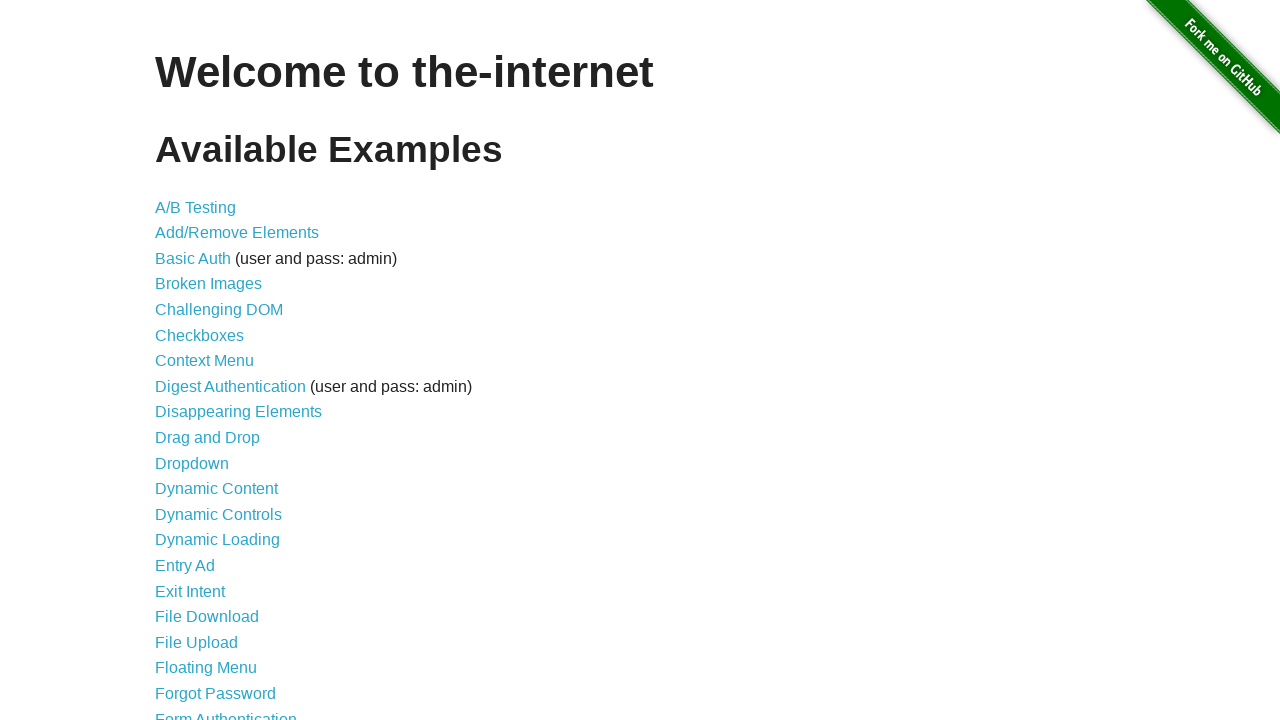

Added optimizelyOptOut cookie to opt out of A/B tests
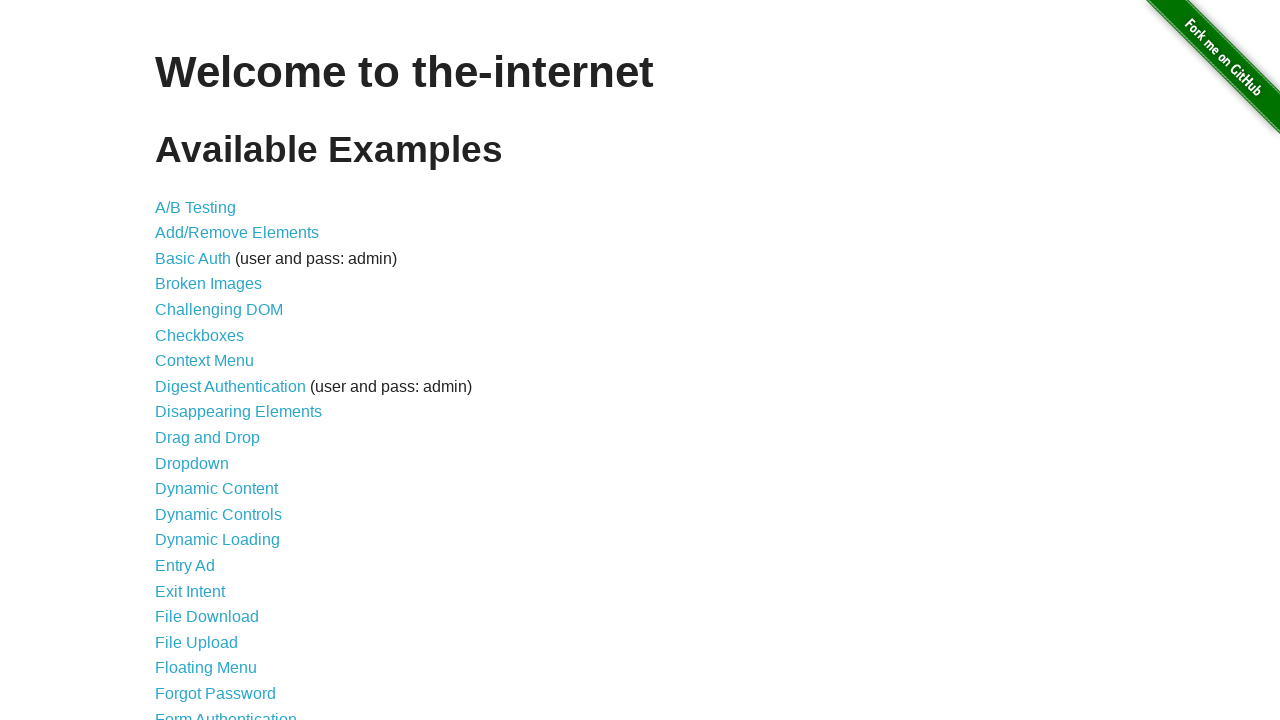

Navigated to A/B test page
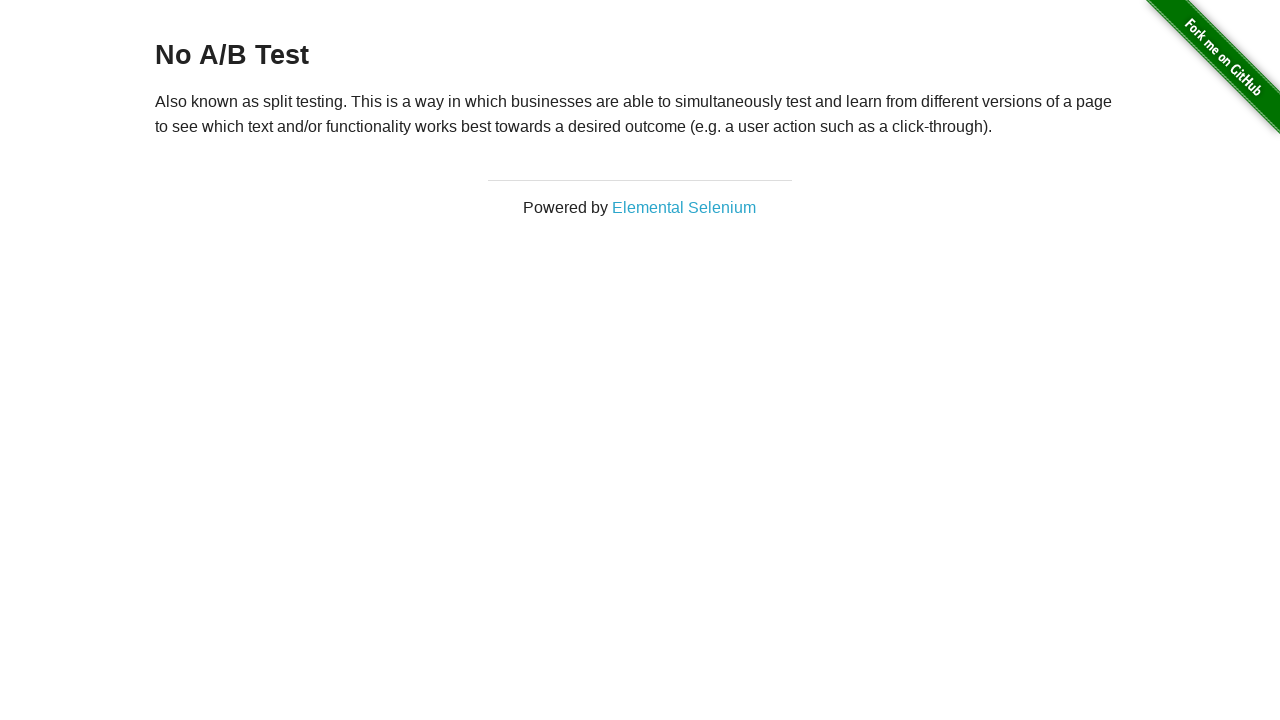

Waited for h3 heading to load
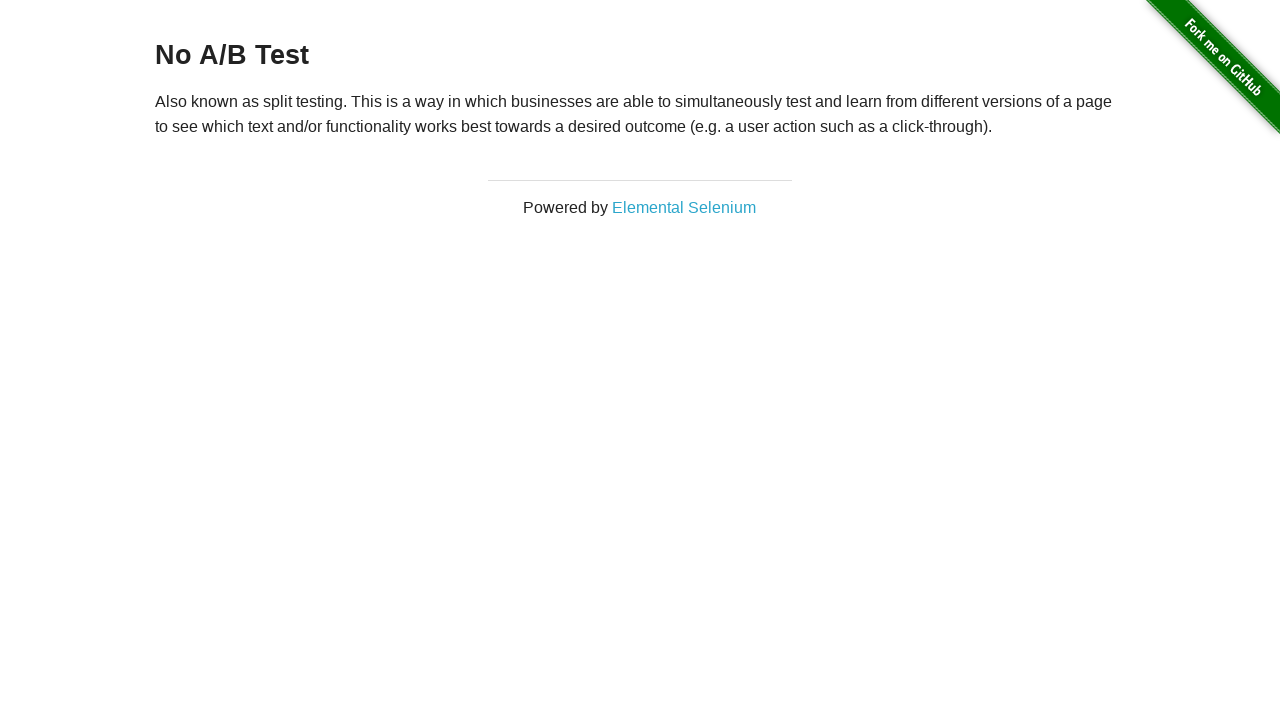

Retrieved heading text: 'No A/B Test'
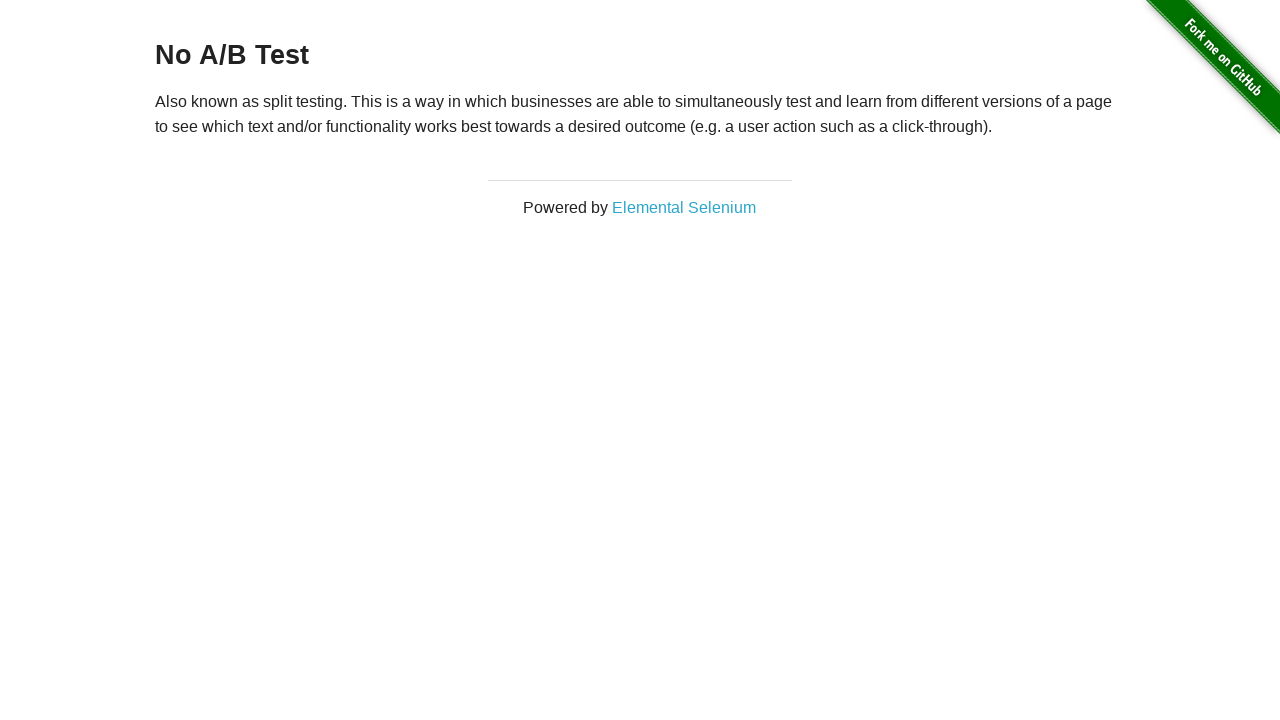

Verified opt-out is active - heading starts with 'No A/B Test'
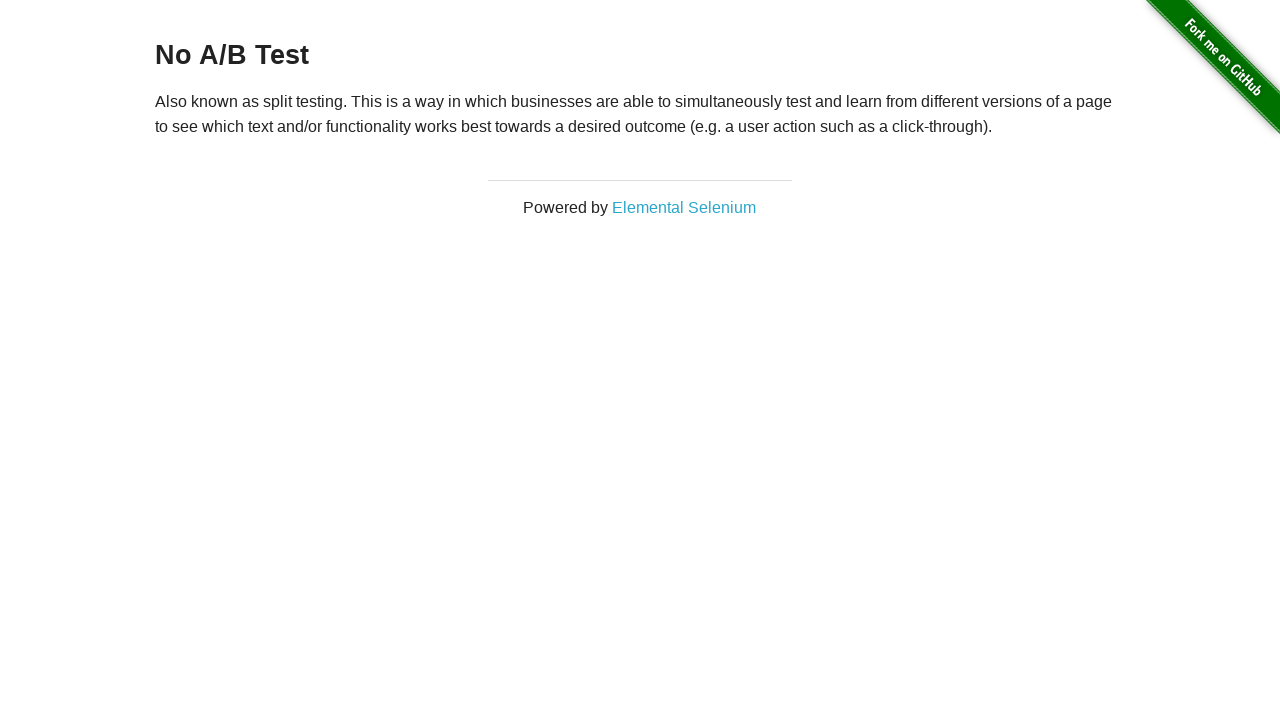

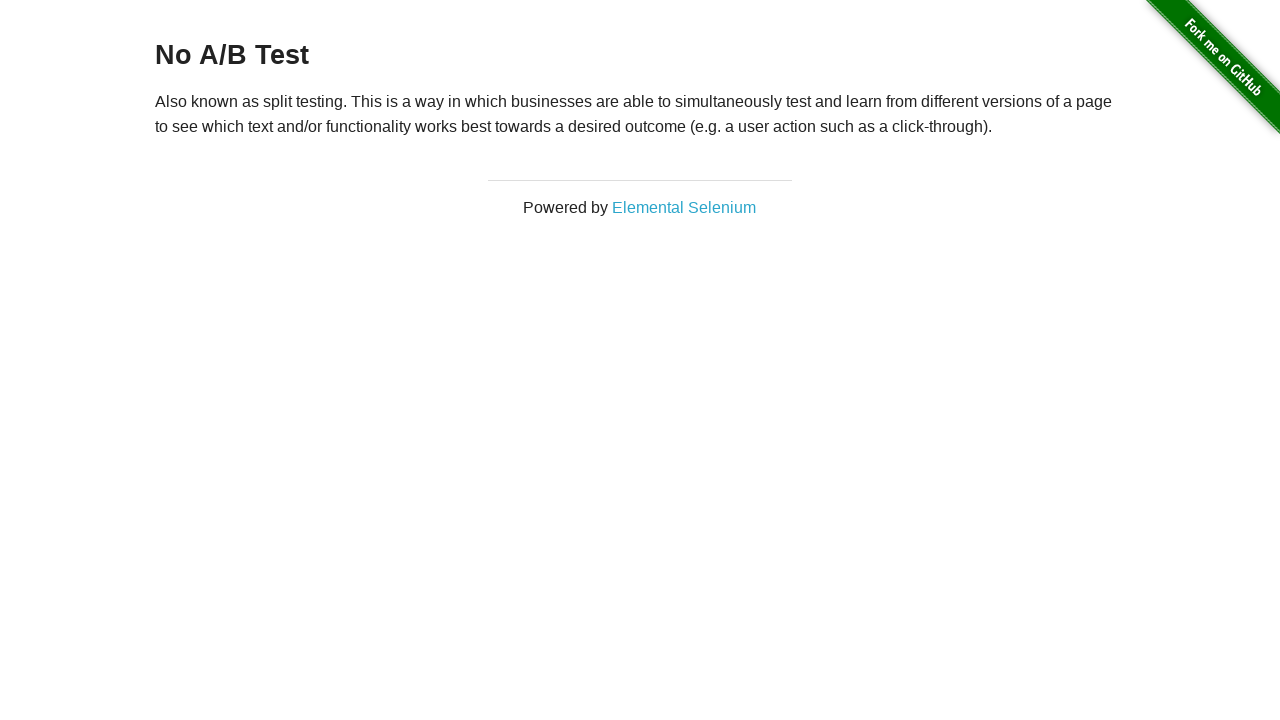